Verifies text content and attributes of login page elements including "Remember me" checkbox label and "Forgot password" link

Starting URL: https://login1.nextbasecrm.com

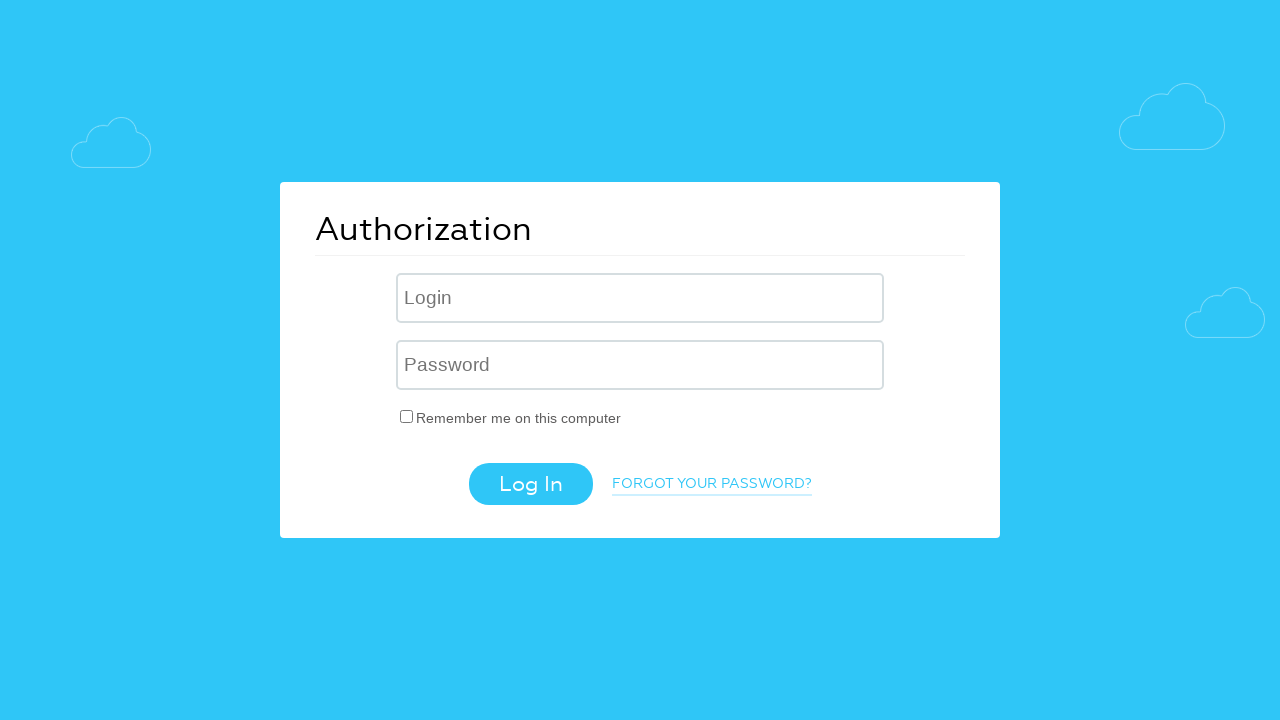

Retrieved text content from 'Remember me on this computer' checkbox label
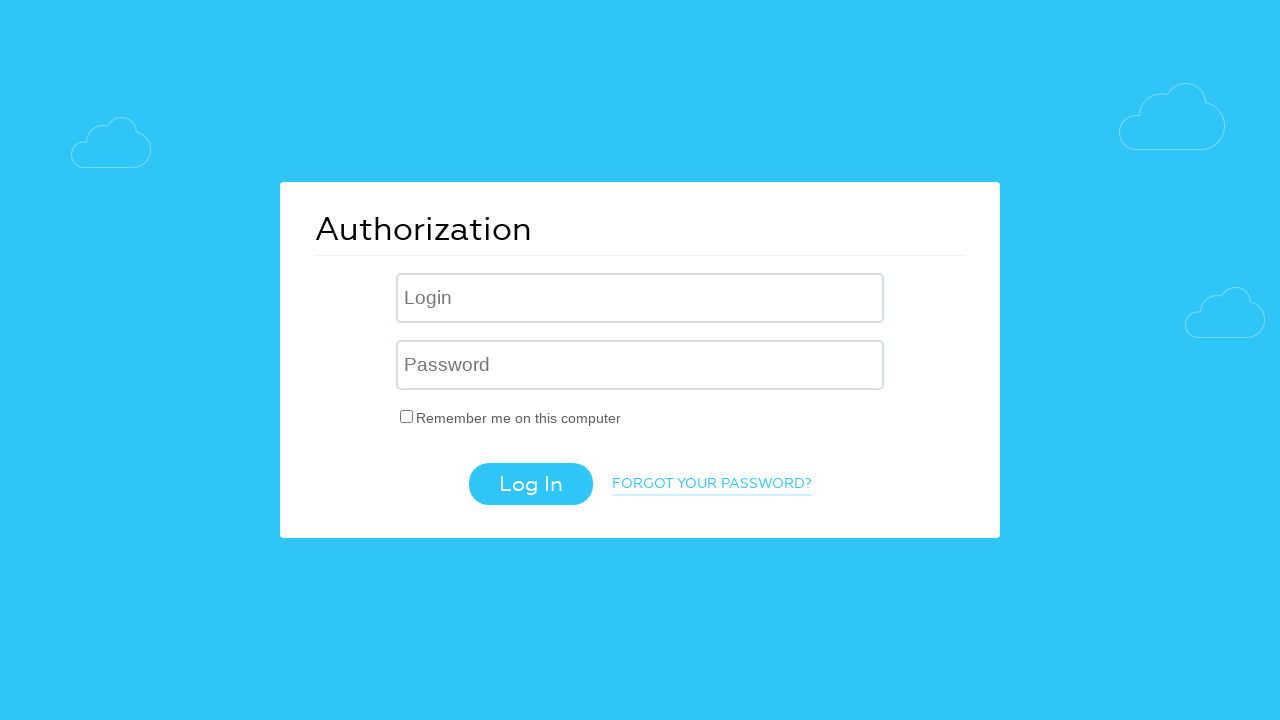

Verified 'Remember me on this computer' label text matches expected value
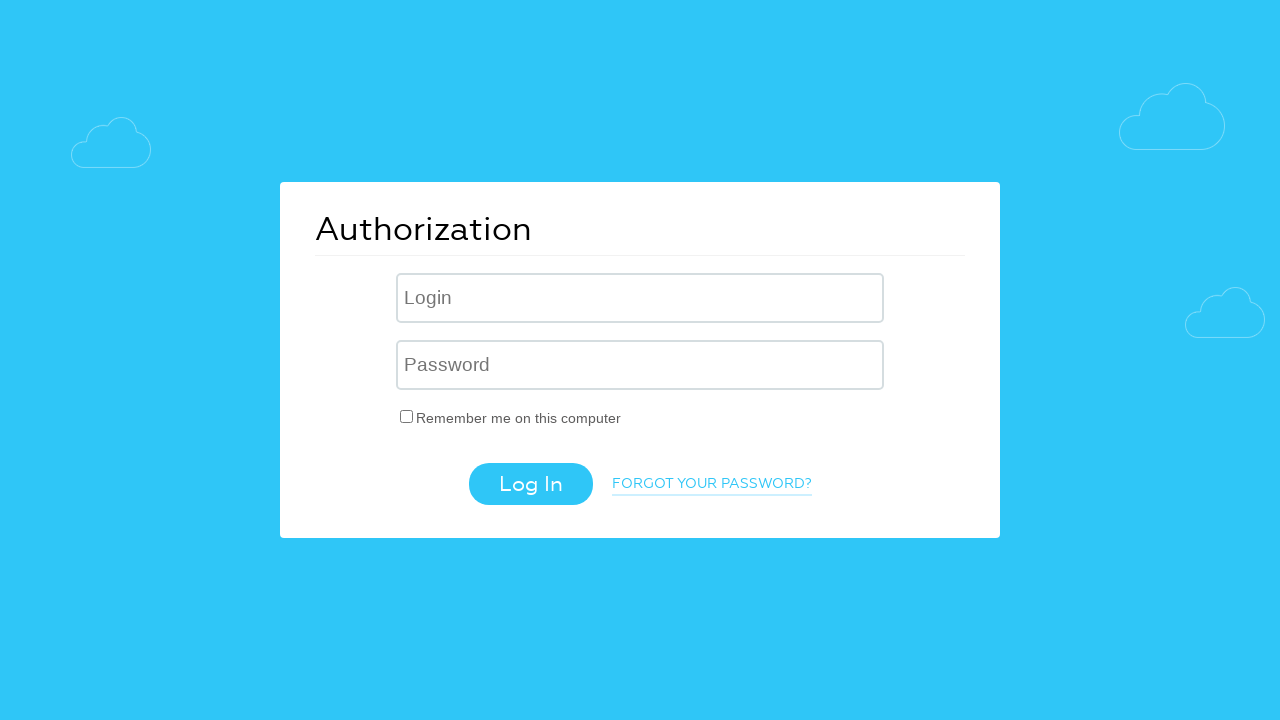

Retrieved text content from 'Forgot your password?' link
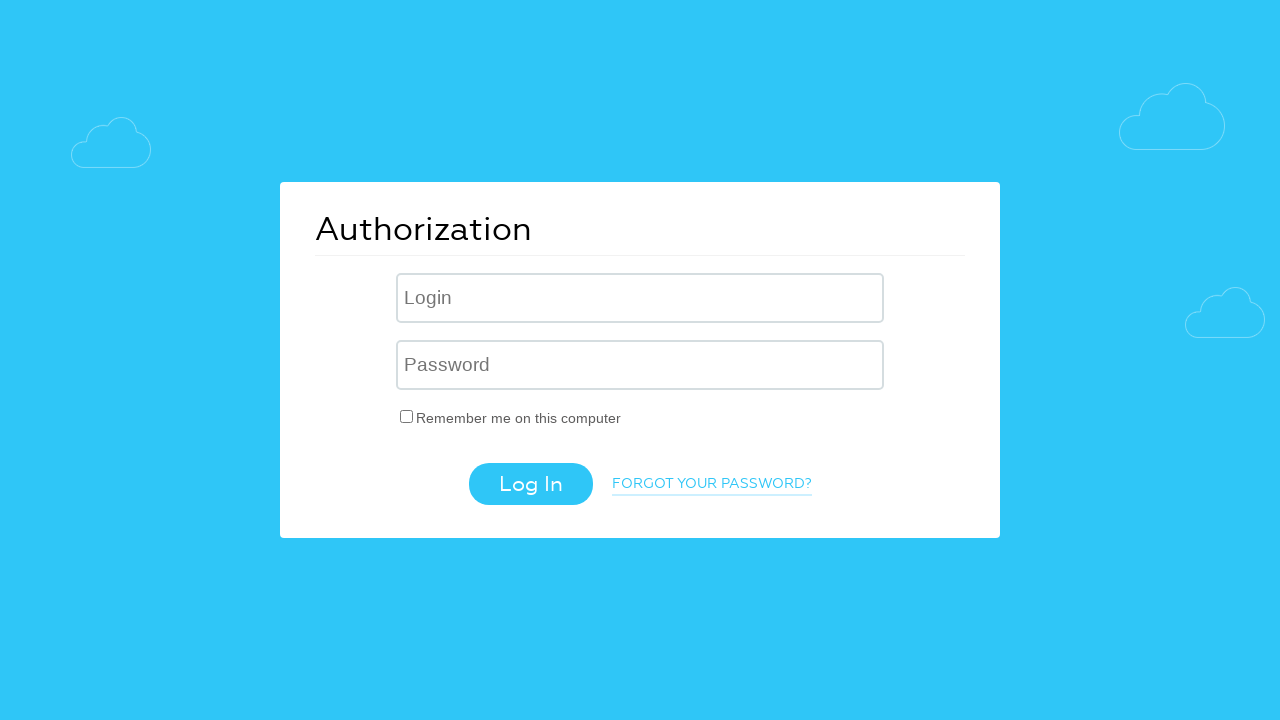

Verified 'Forgot your password?' link text matches expected value
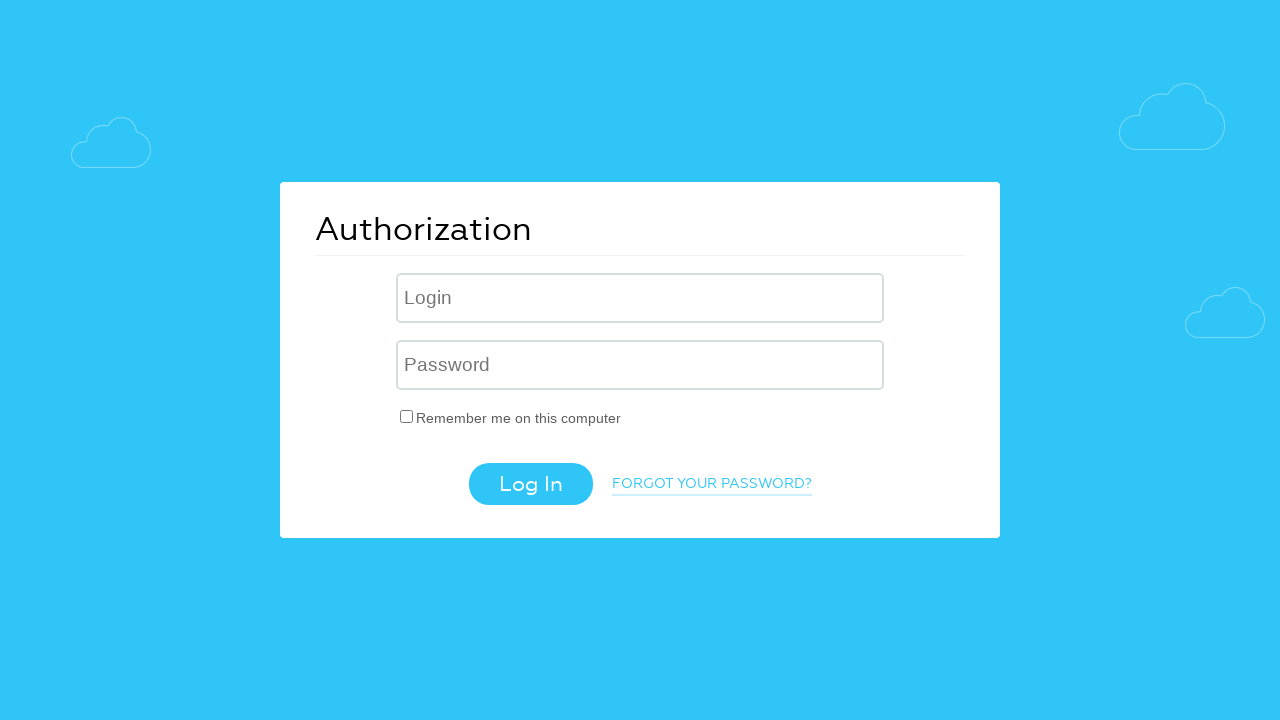

Retrieved href attribute from 'Forgot your password?' link
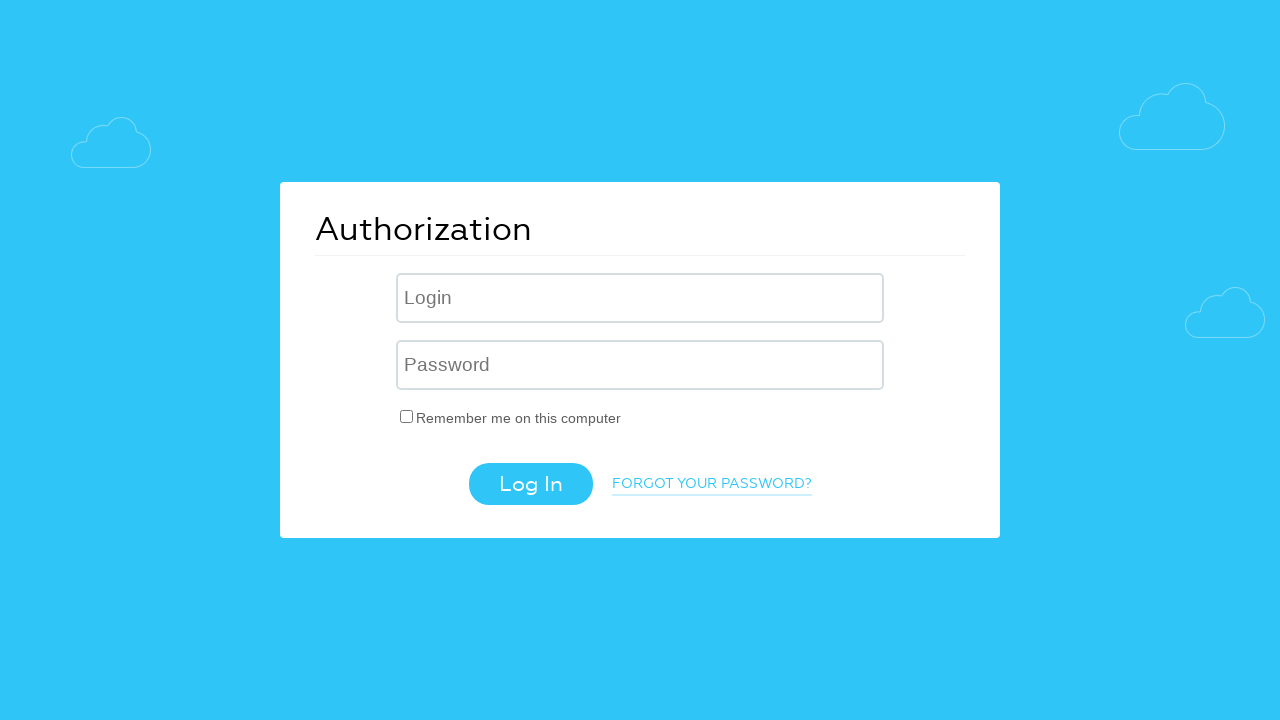

Verified href attribute contains 'forgot_password=yes' parameter
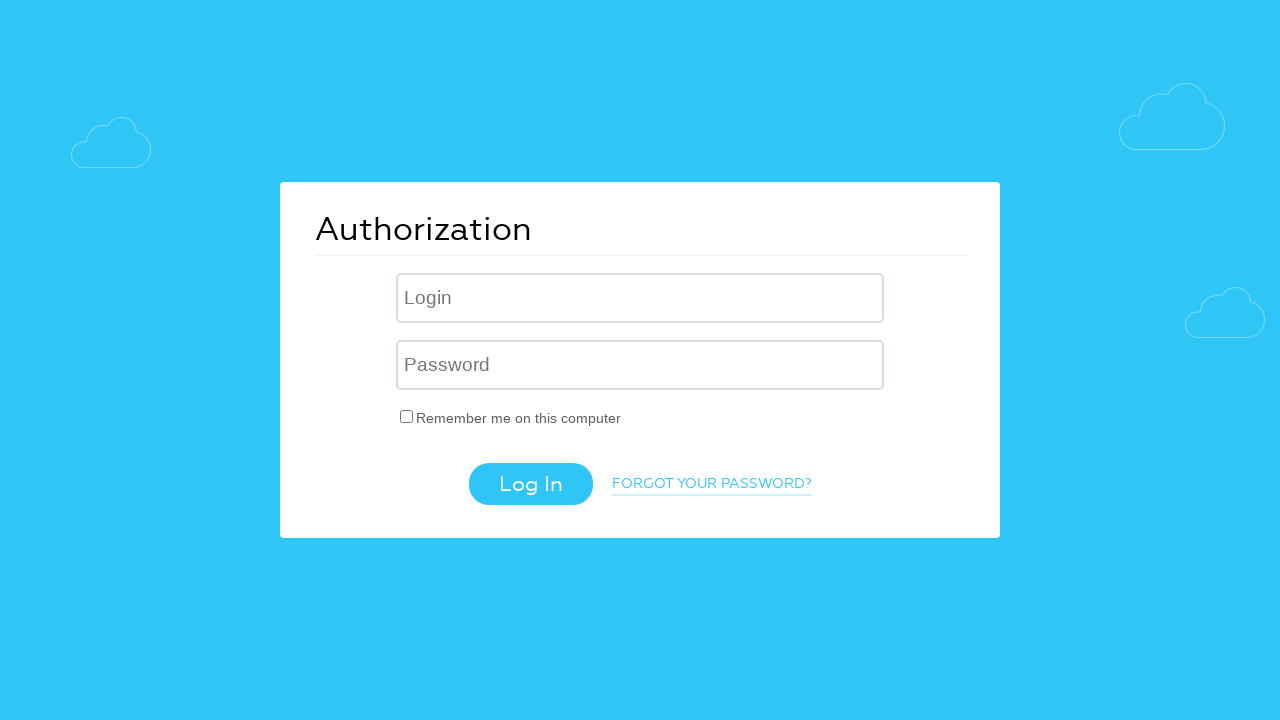

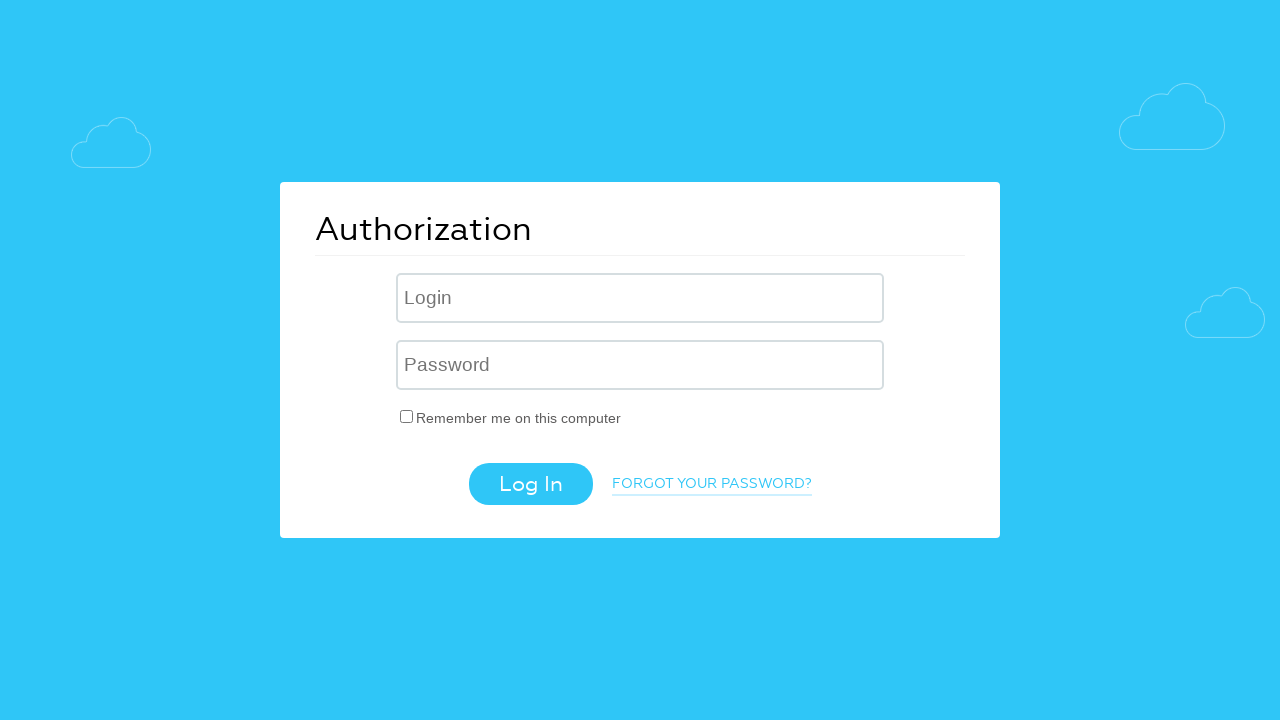